Opens the GreenKart vegetable and fruits shopping website and verifies the page title matches the expected value

Starting URL: https://rahulshettyacademy.com/seleniumPractise/#/

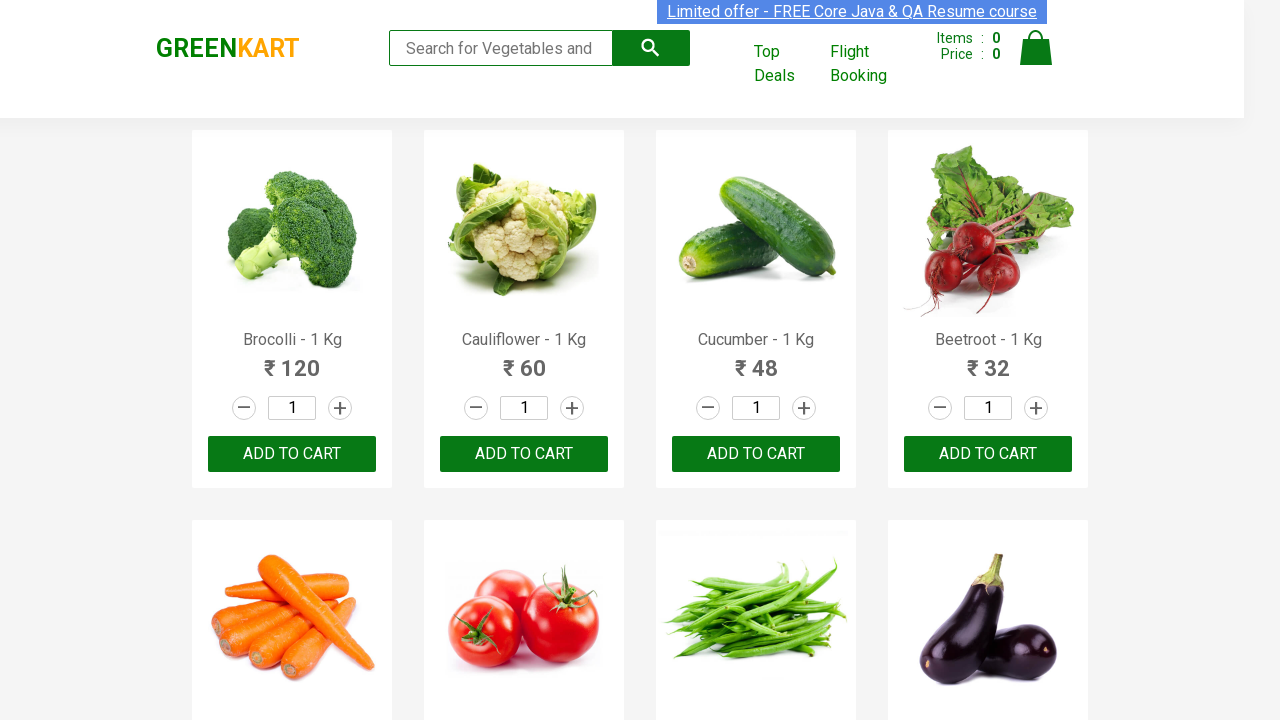

Verified page title matches 'GreenKart - veg and fruits kart'
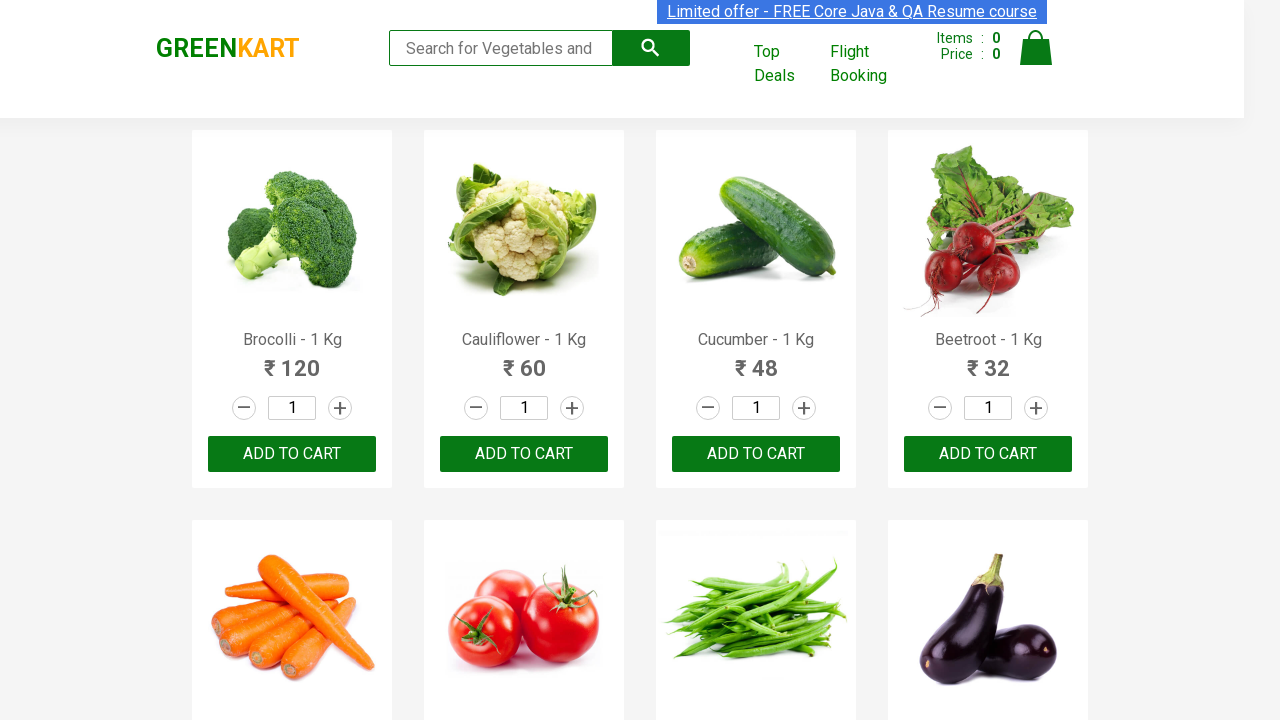

Retrieved current URL
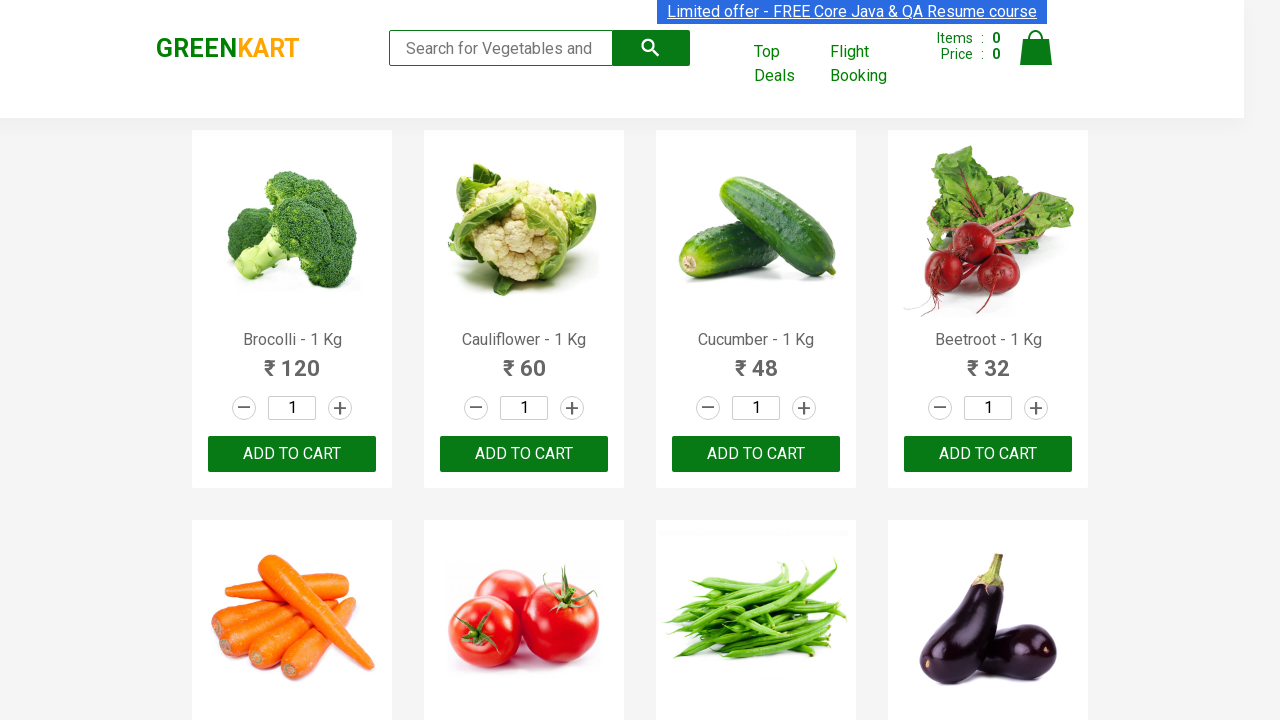

Verified current URL contains 'rahulshettyacademy.com/seleniumPractise'
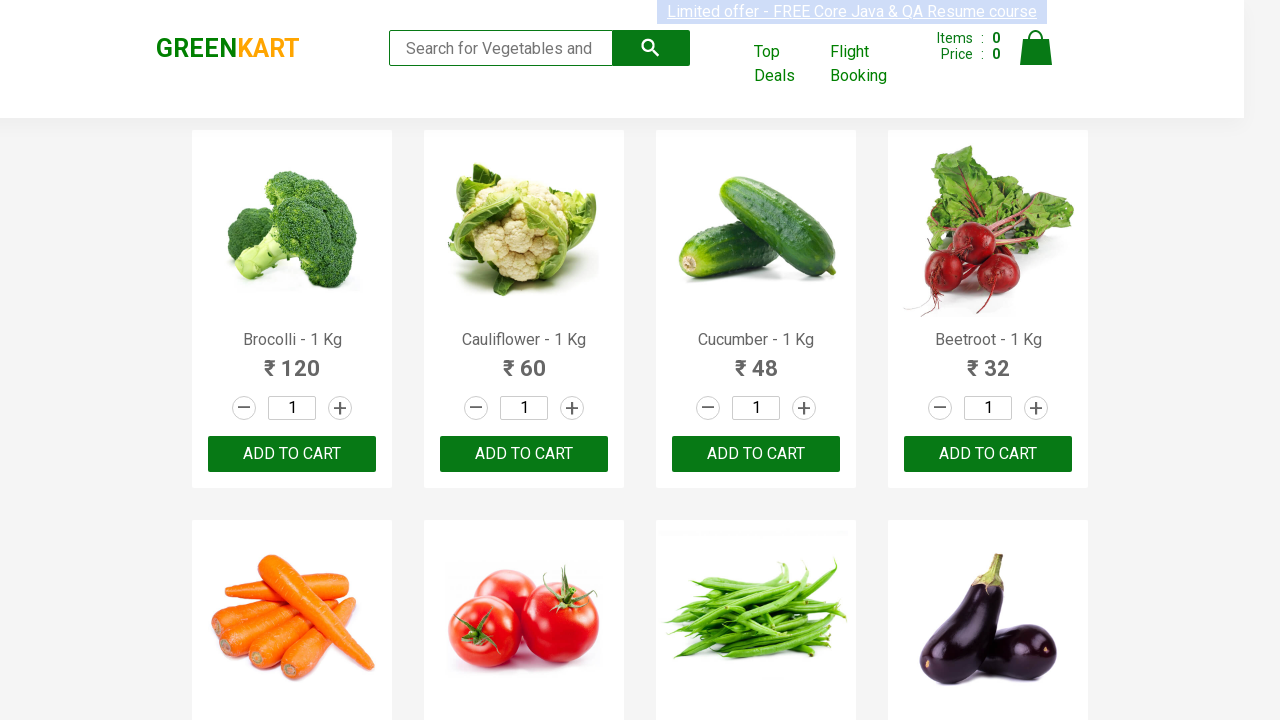

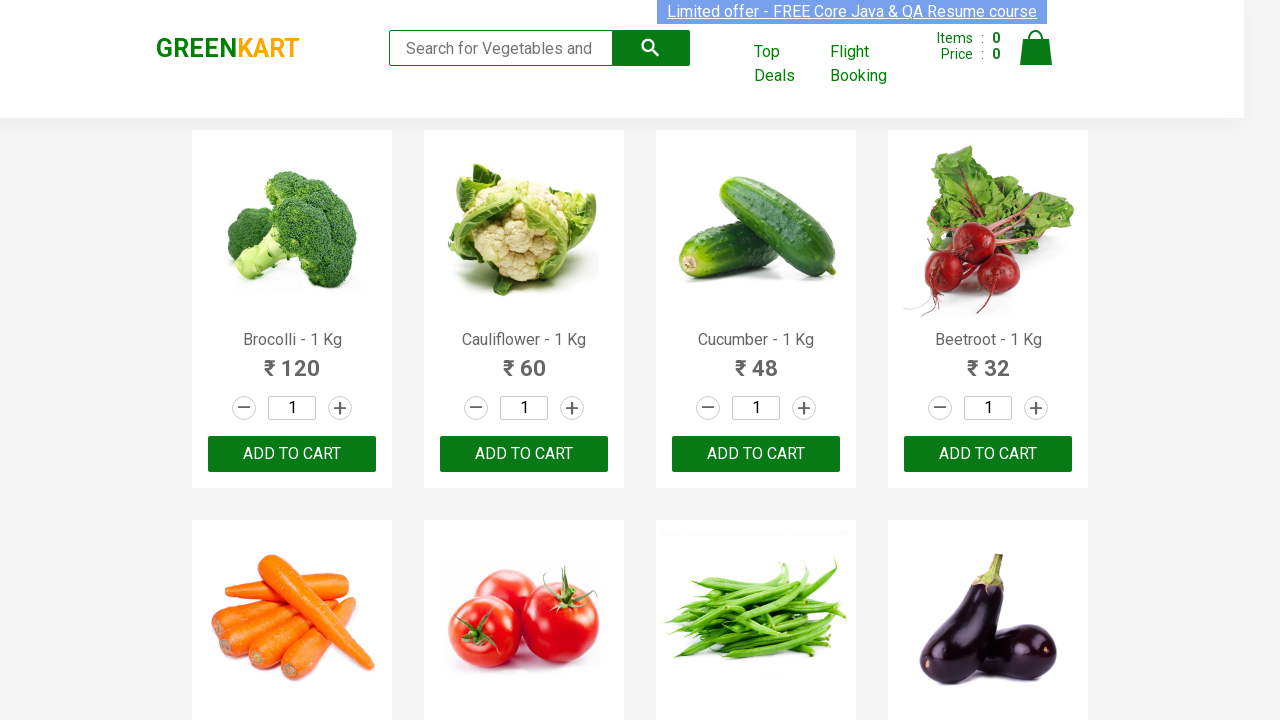